Tests table filter functionality by typing in the filter input, refreshing the page, and typing again using page object pattern

Starting URL: https://www.lambdatest.com/selenium-playground/table-search-filter-demo

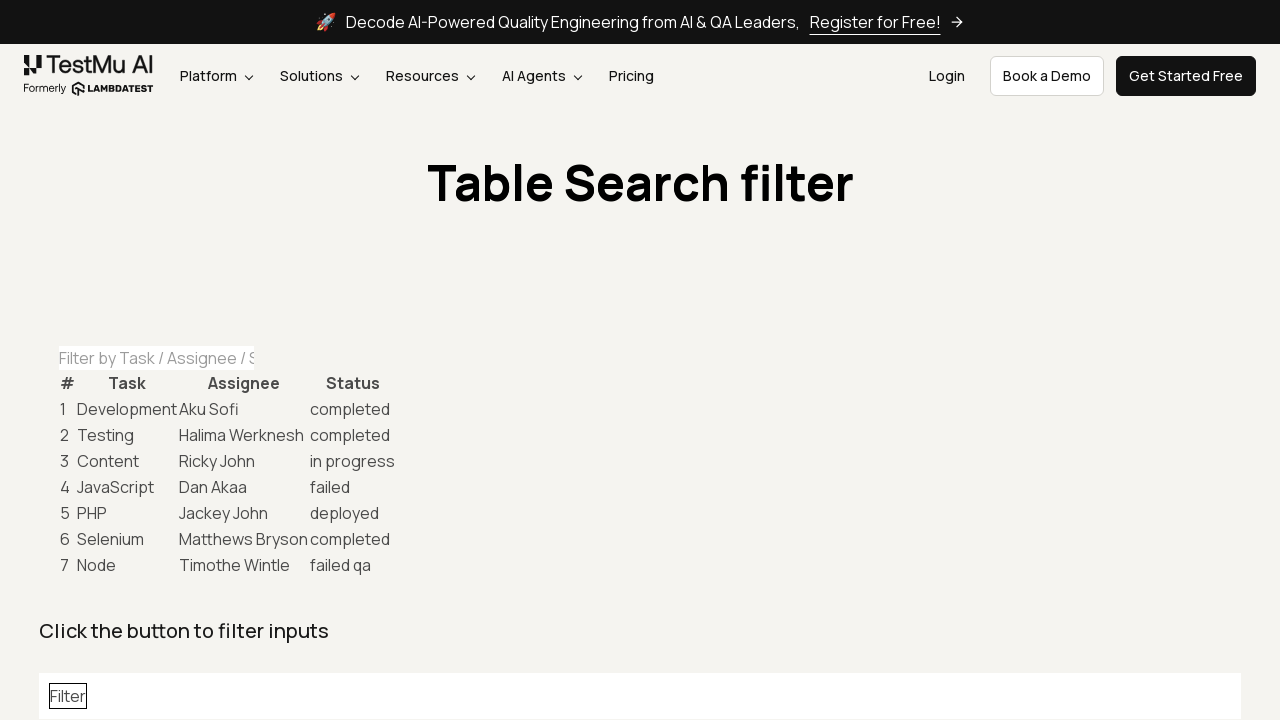

Typed 'in progress' in the table filter input on #task-table-filter
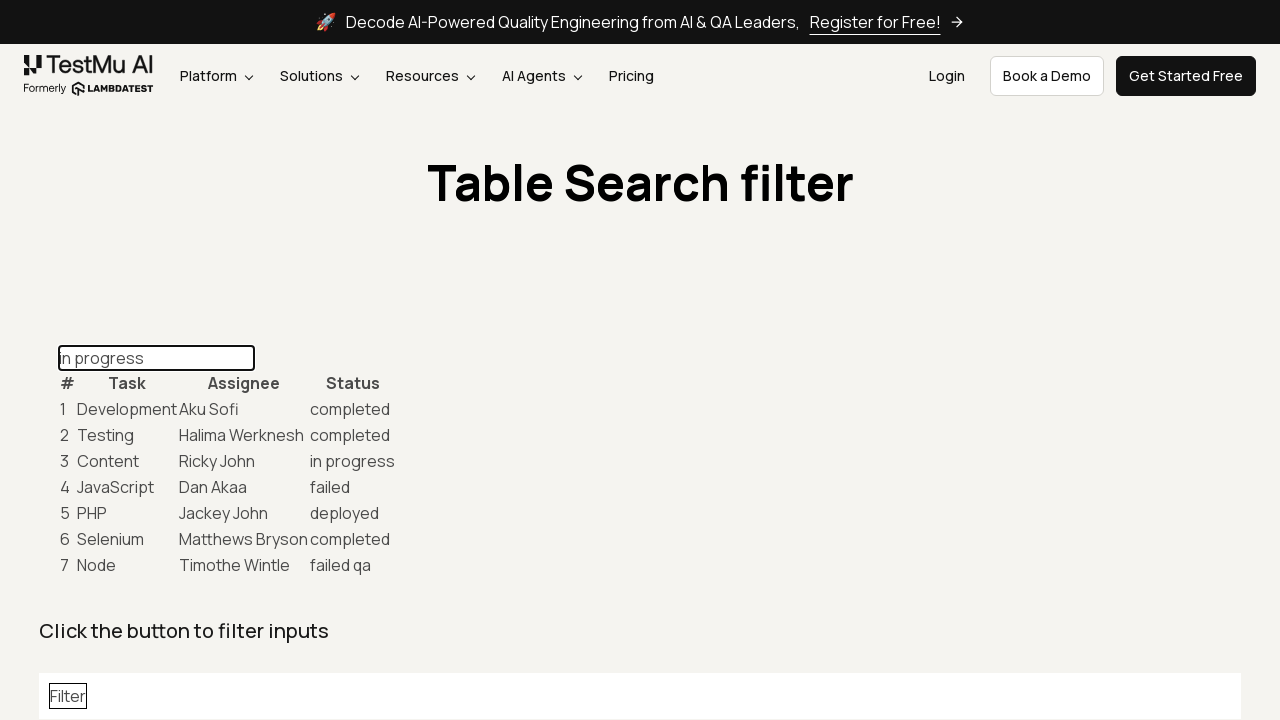

Refreshed the page
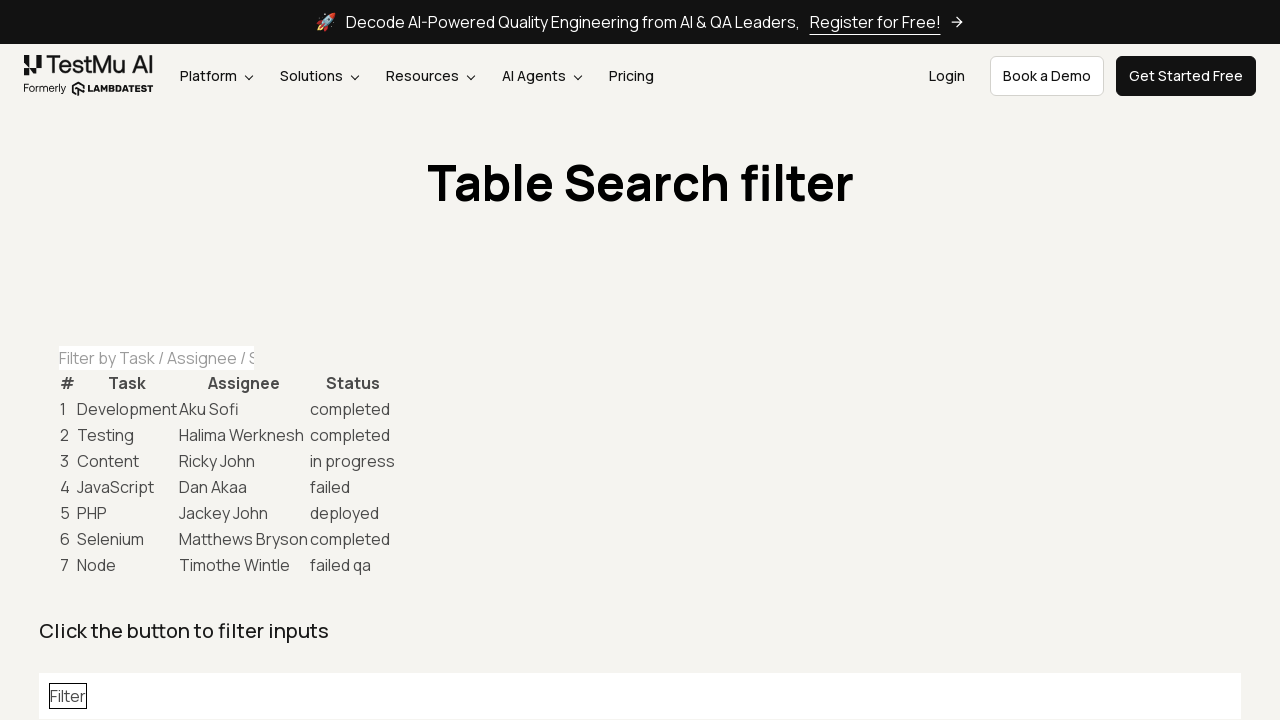

Typed 'in progress' in the table filter input again after page refresh on #task-table-filter
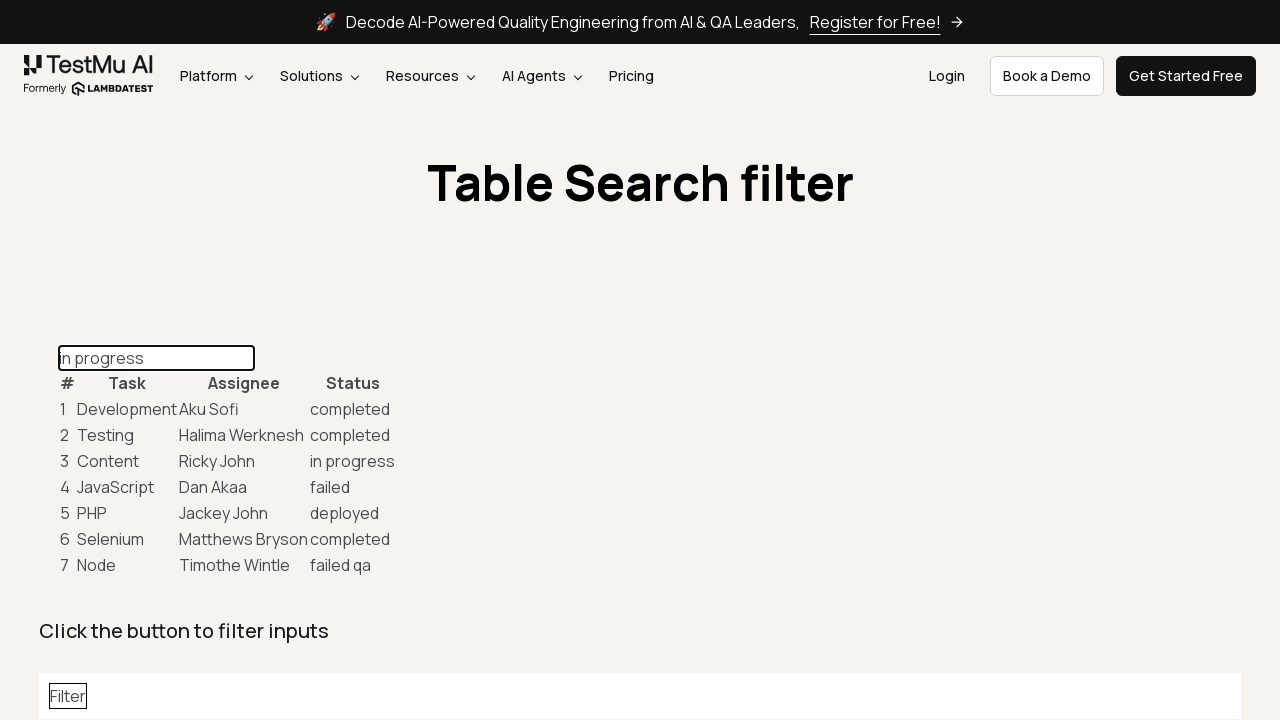

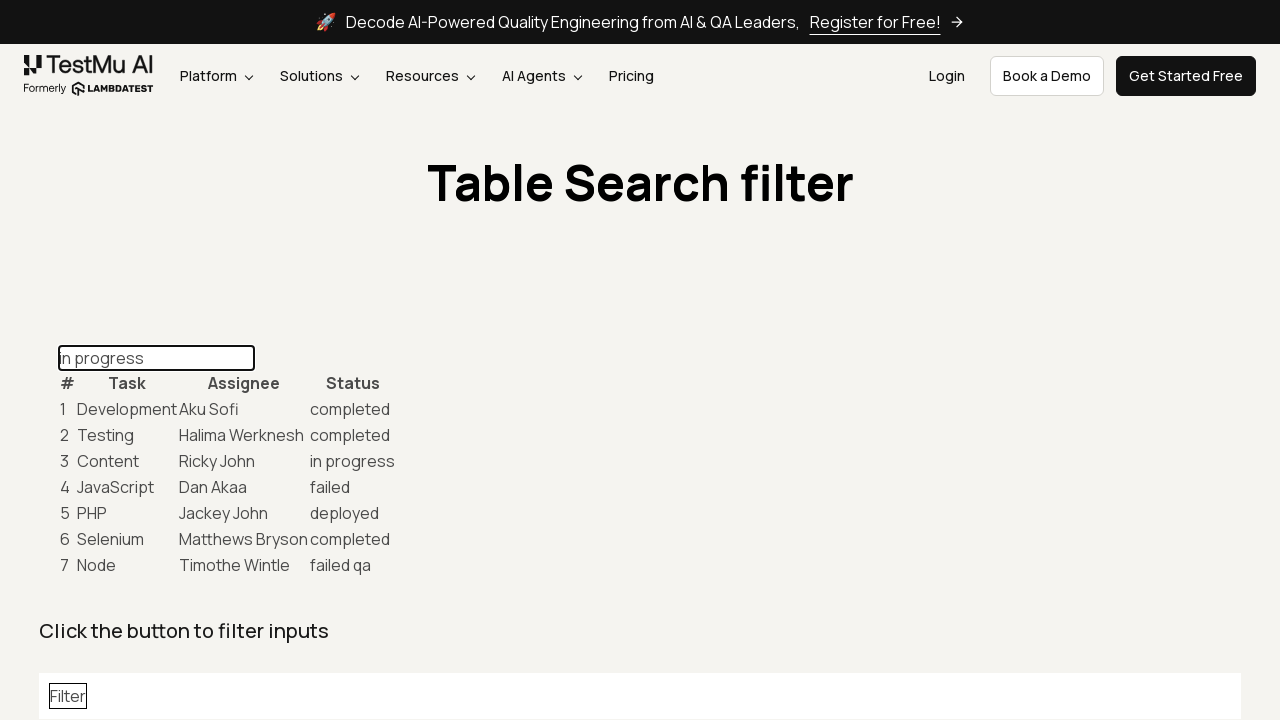